Tests JavaScript prompt dialog by clicking the "Click for JS Prompt" button, entering text into the prompt, accepting it, and verifying the entered text is displayed.

Starting URL: http://practice.cydeo.com/javascript_alerts

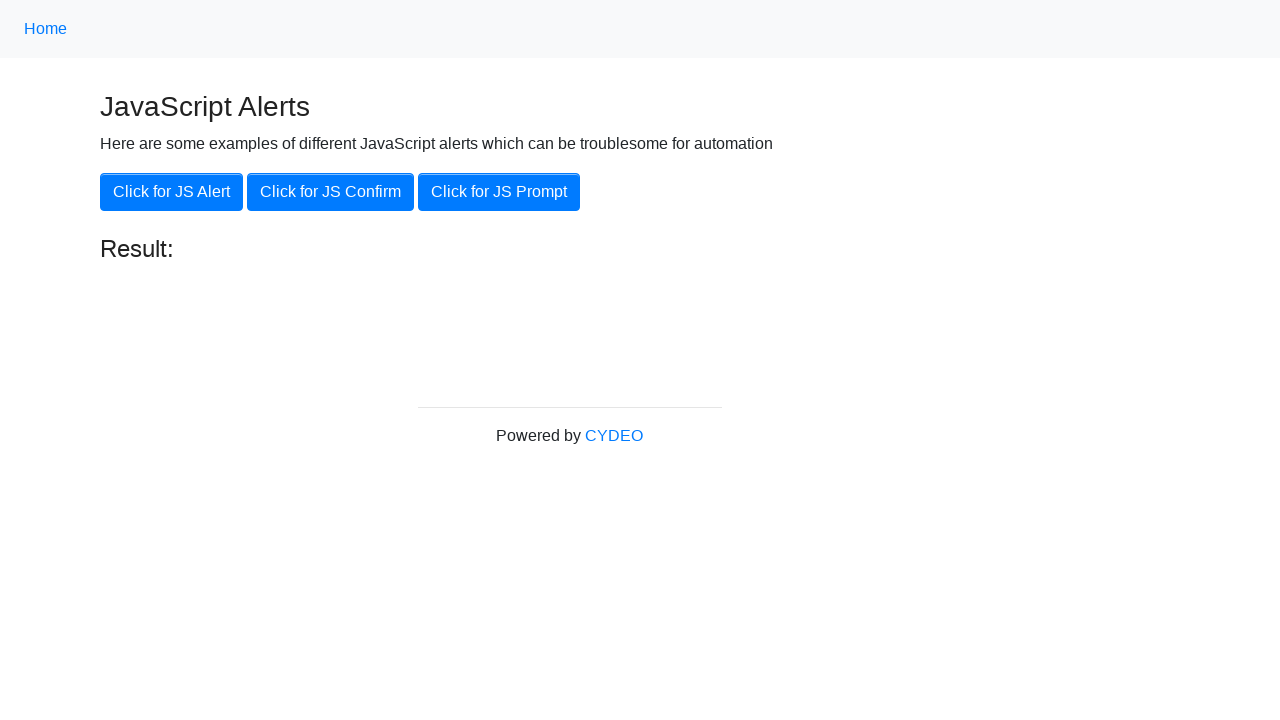

Set up dialog handler to accept prompt with text 'hello'
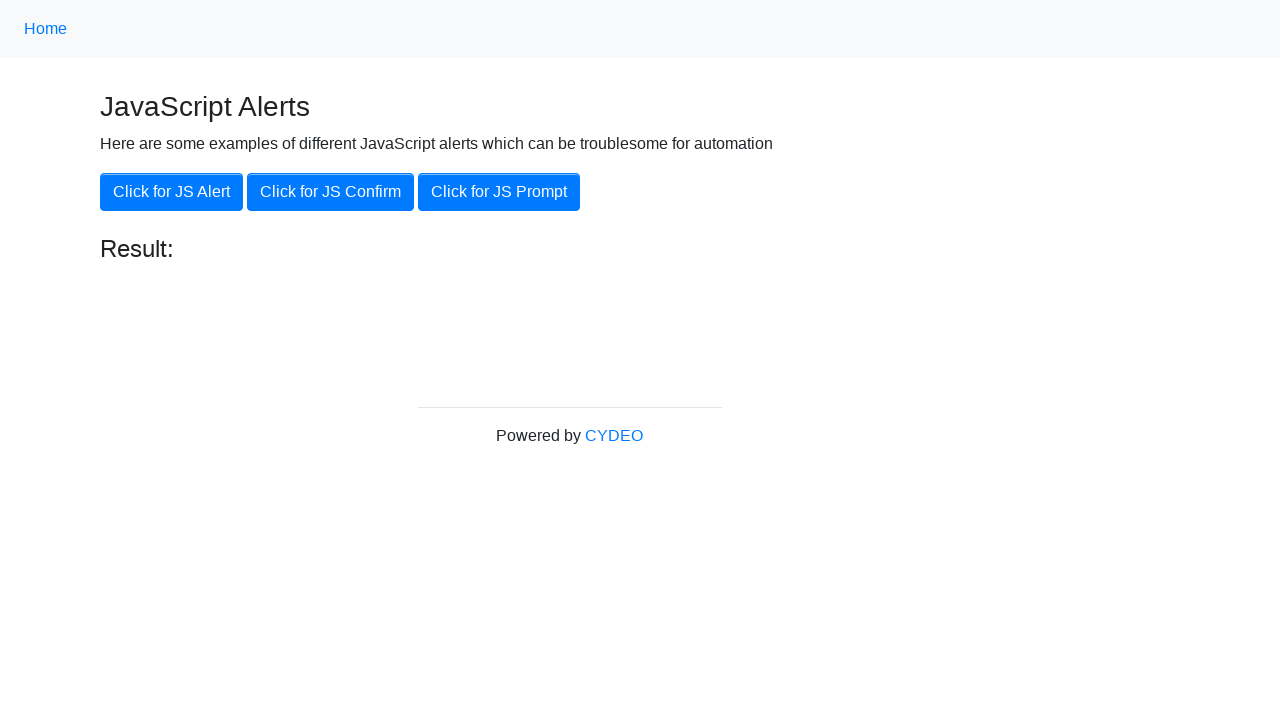

Clicked 'Click for JS Prompt' button at (499, 192) on xpath=//button[.='Click for JS Prompt']
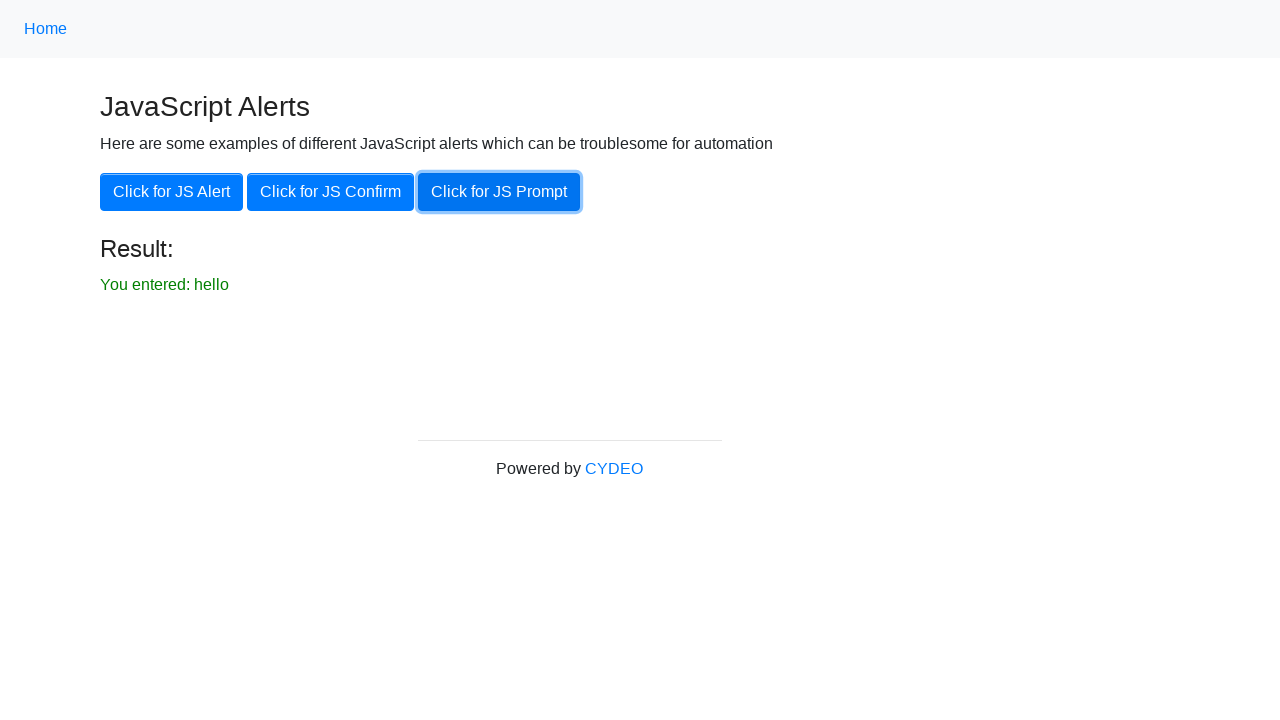

Waited for result message to appear
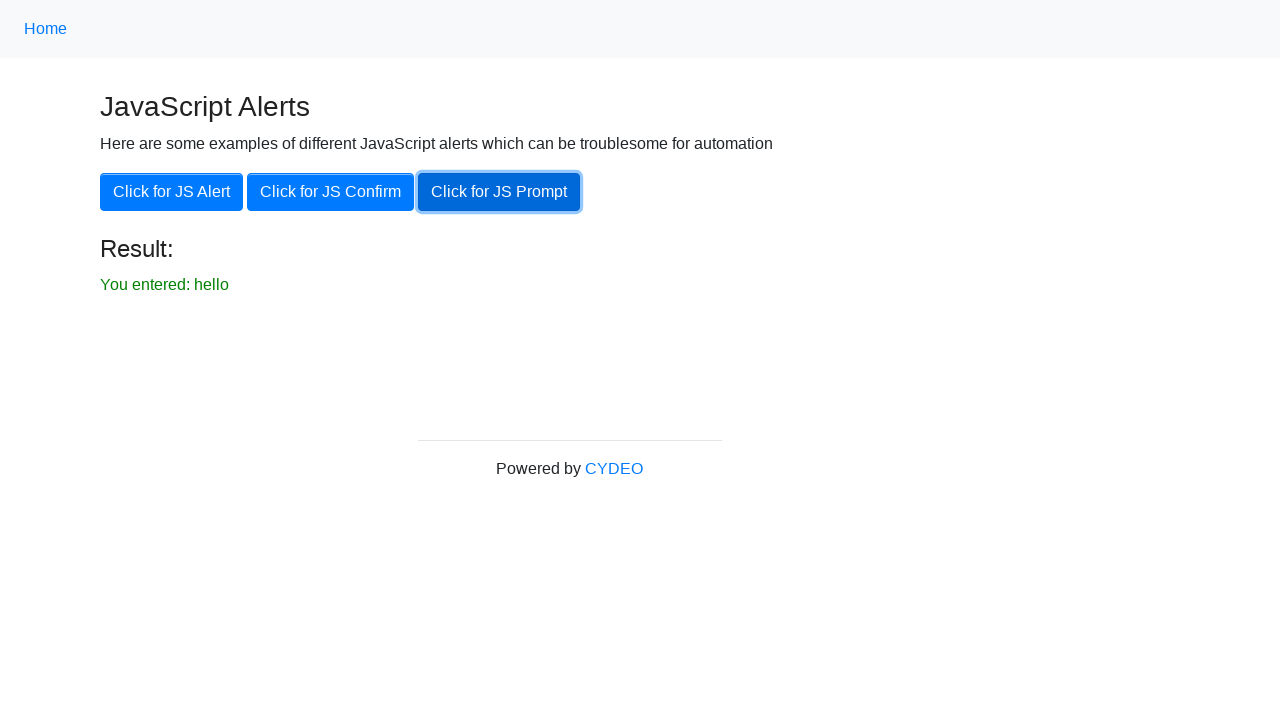

Located result element containing 'You entered: hello'
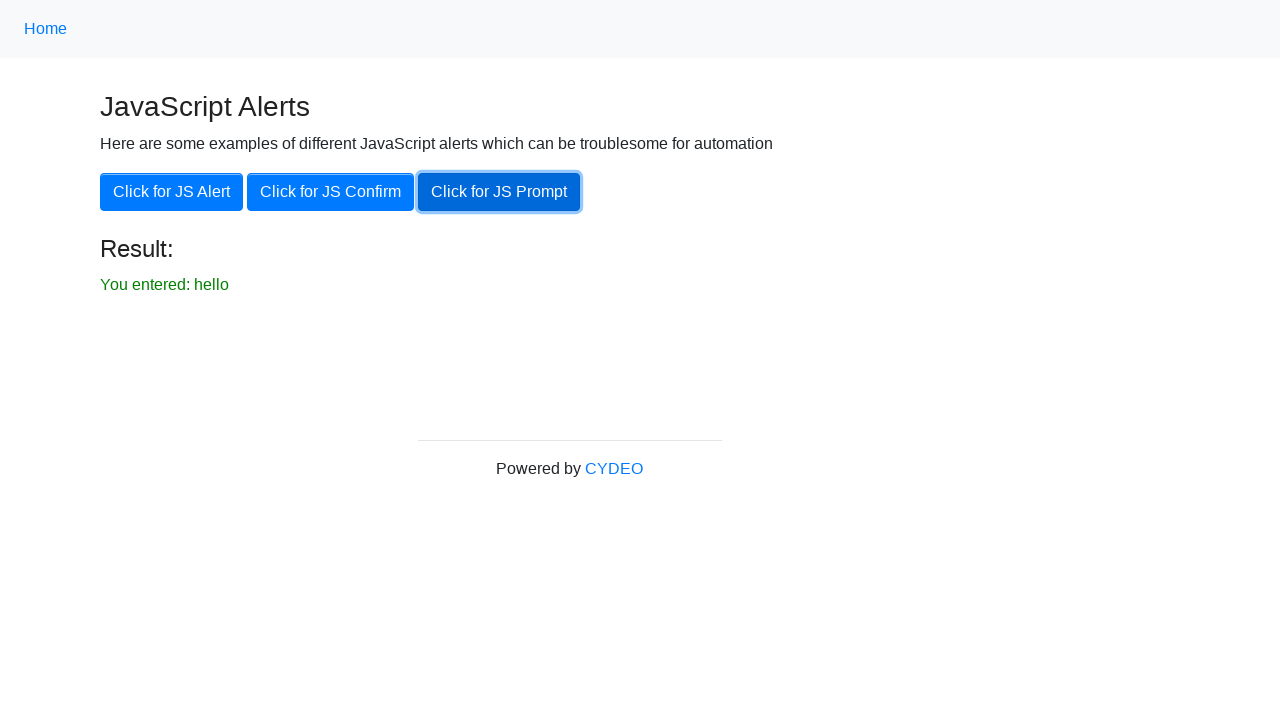

Verified that result message is visible
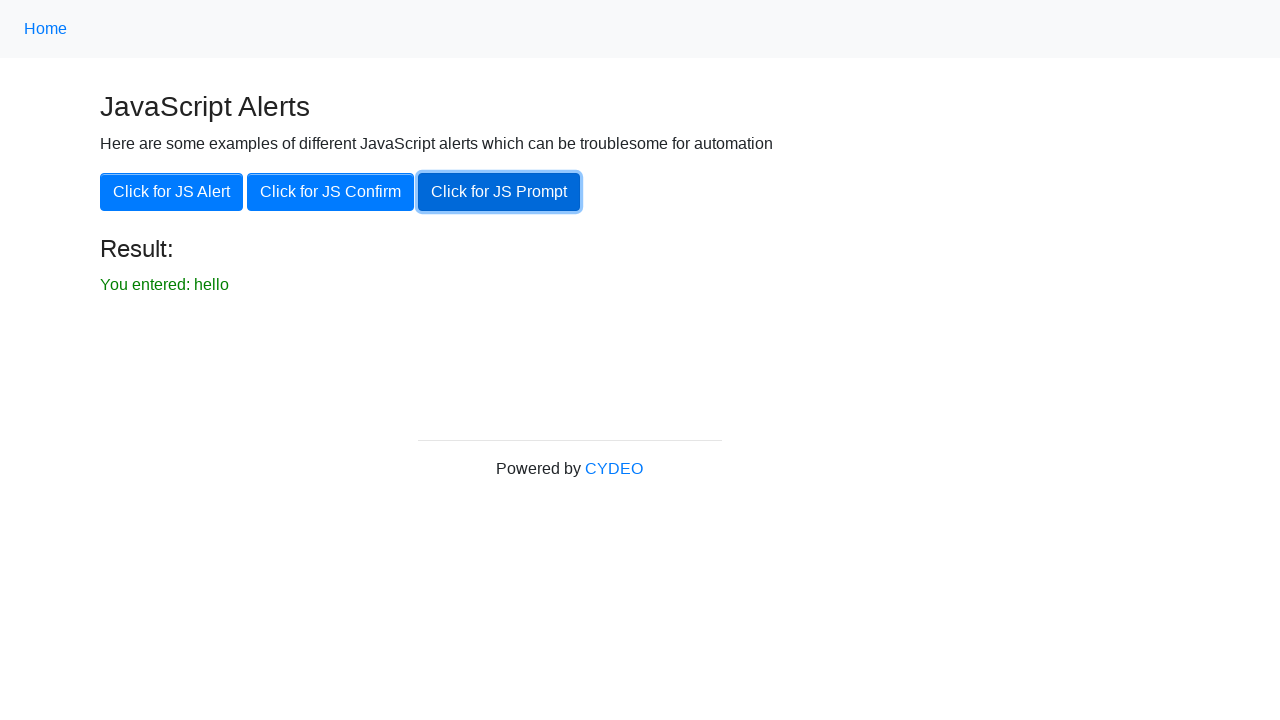

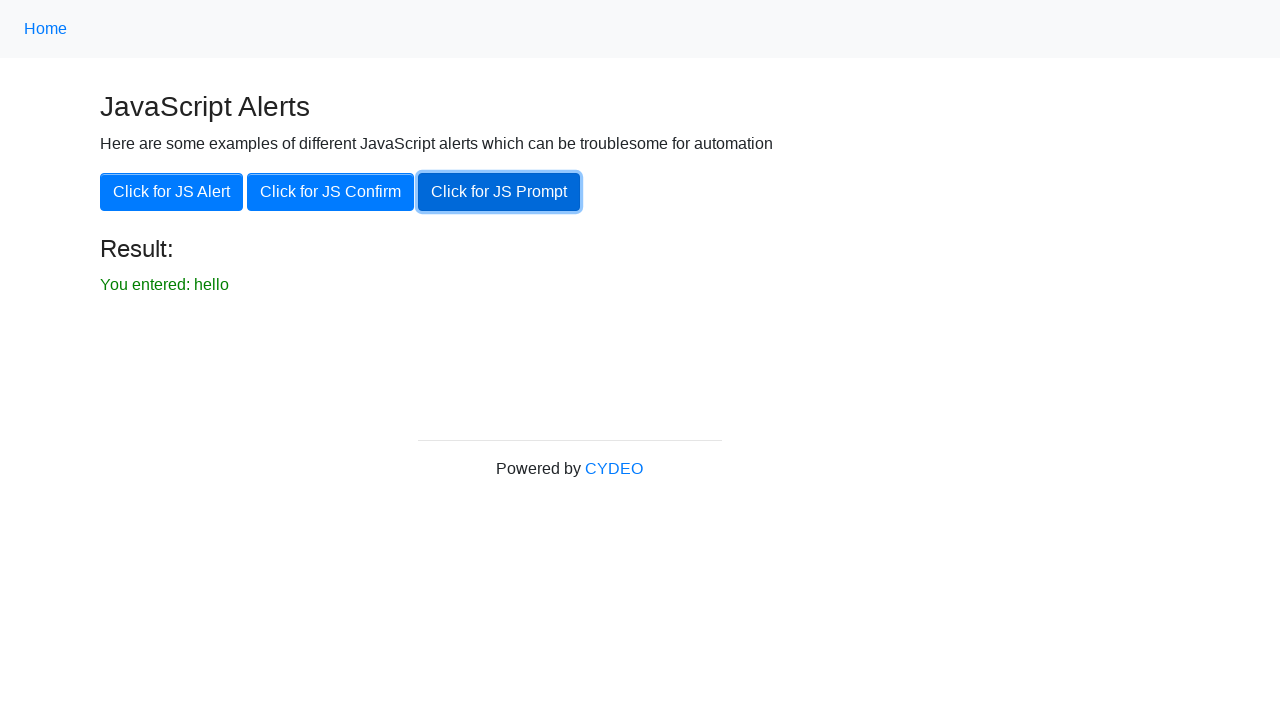